Tests a practice form by filling in name, email, password fields, clicking a checkbox, and selecting options from a dropdown menu

Starting URL: https://rahulshettyacademy.com/angularpractice/

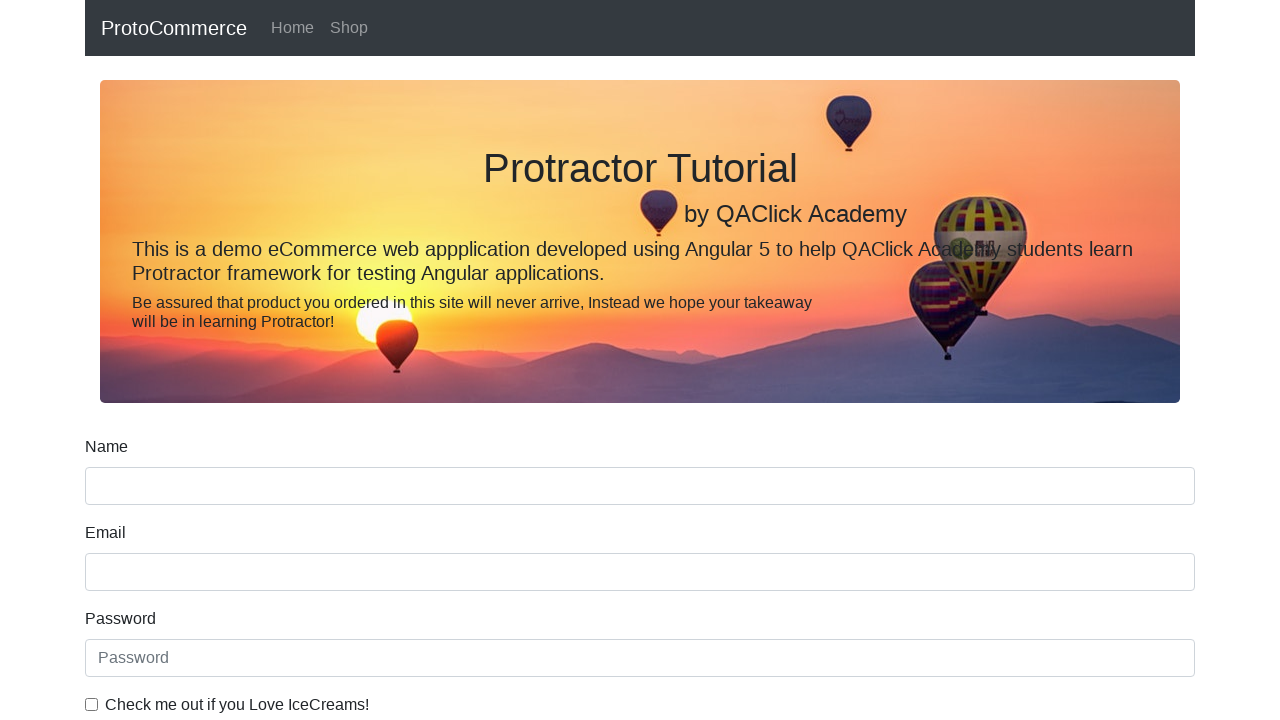

Filled name field with 'arun' on input[name='name']
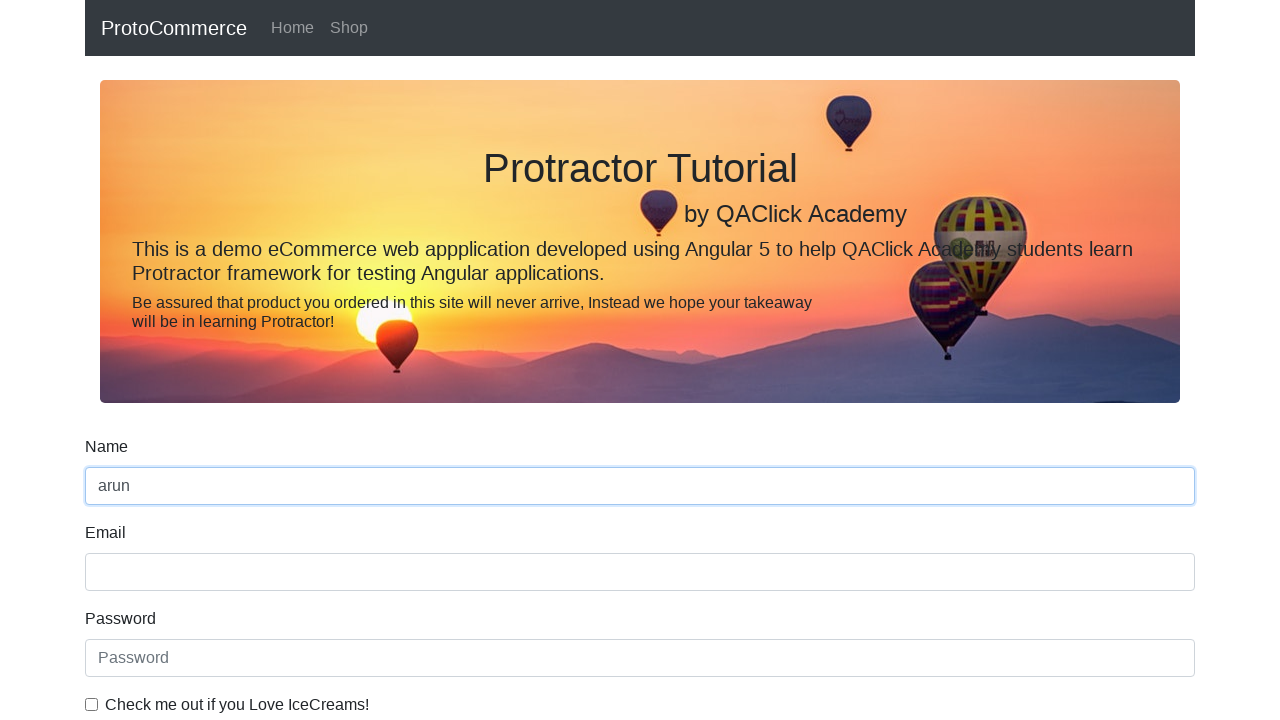

Filled email field with 'hello@gmail.com' on input[name='email']
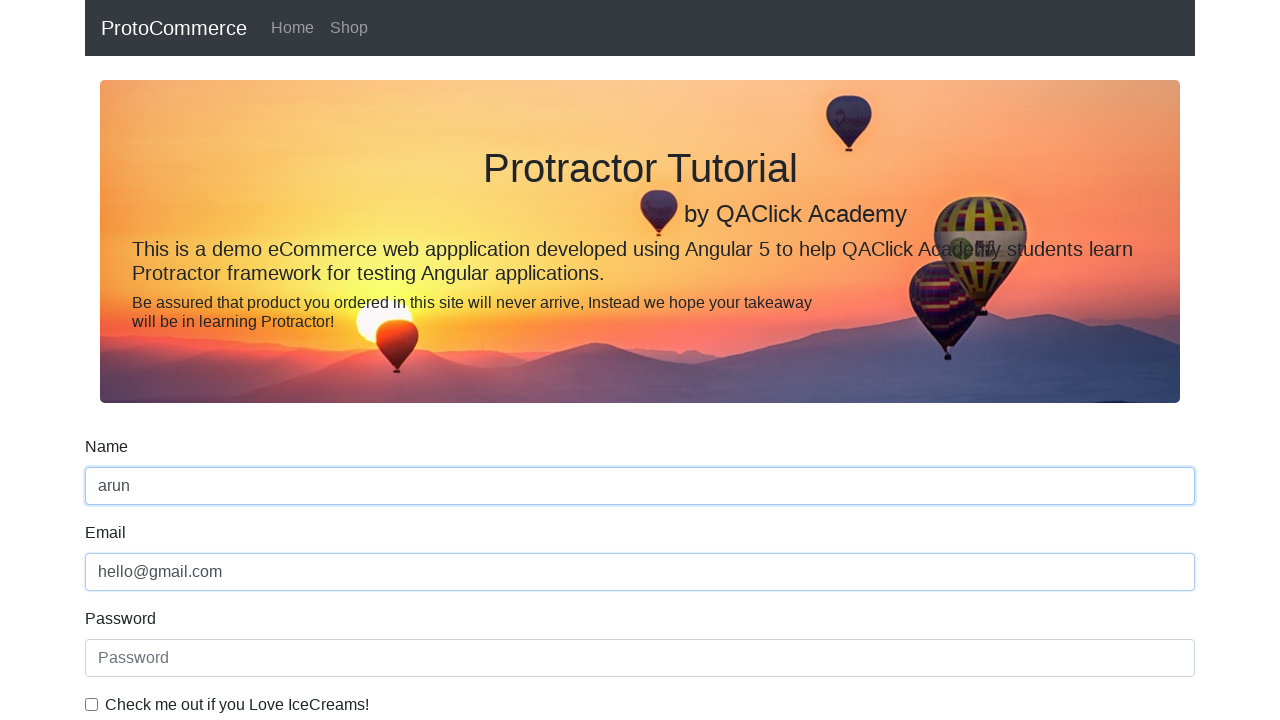

Filled password field with '123456' on #exampleInputPassword1
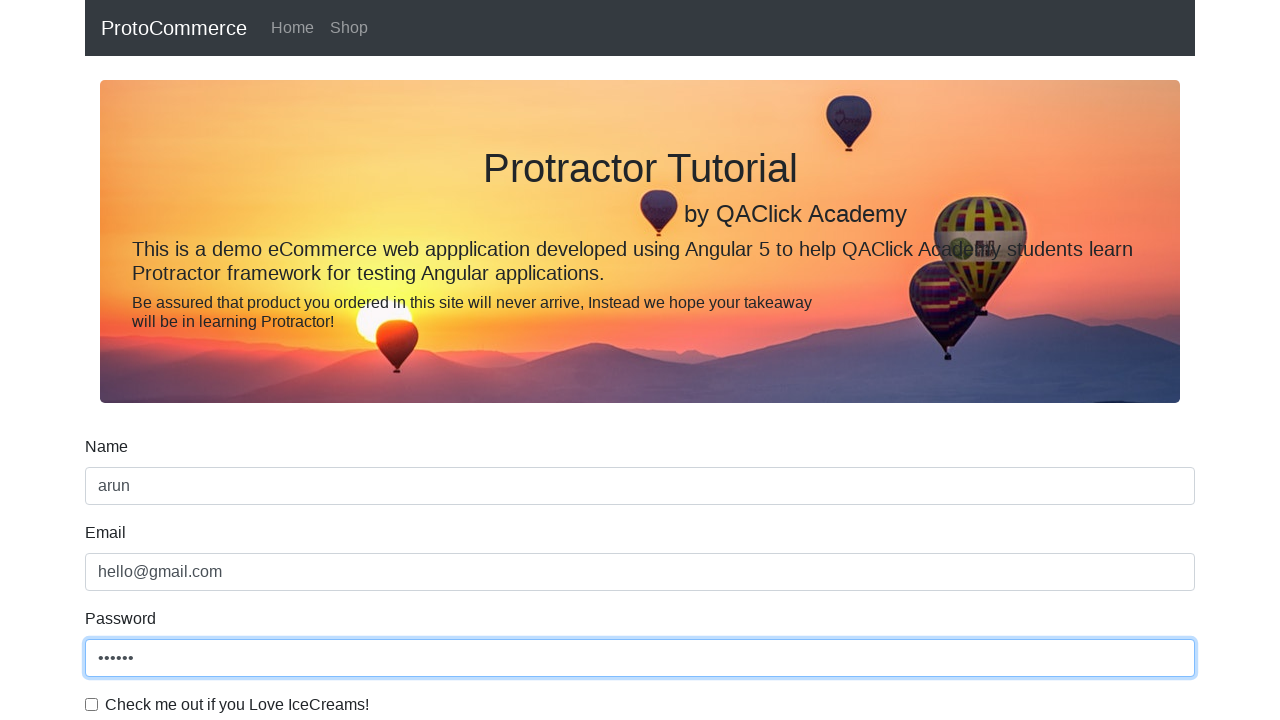

Clicked the example checkbox at (92, 704) on #exampleCheck1
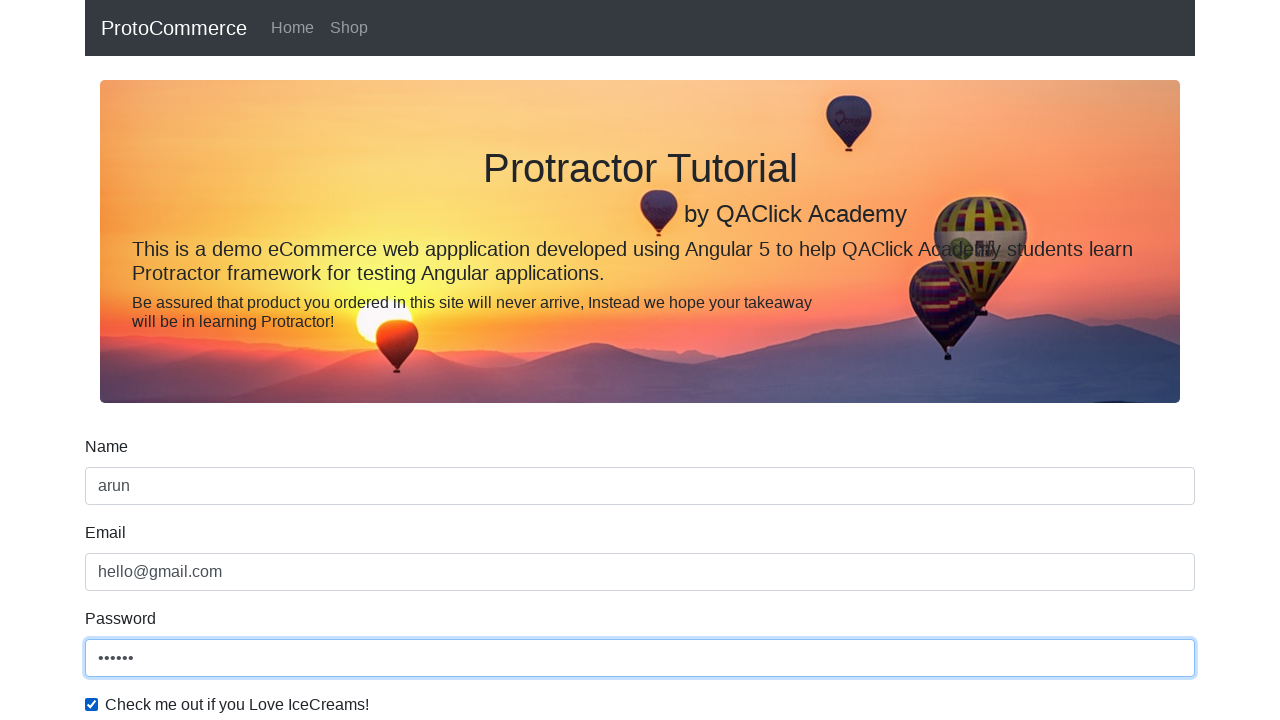

Selected 'Female' from dropdown menu on #exampleFormControlSelect1
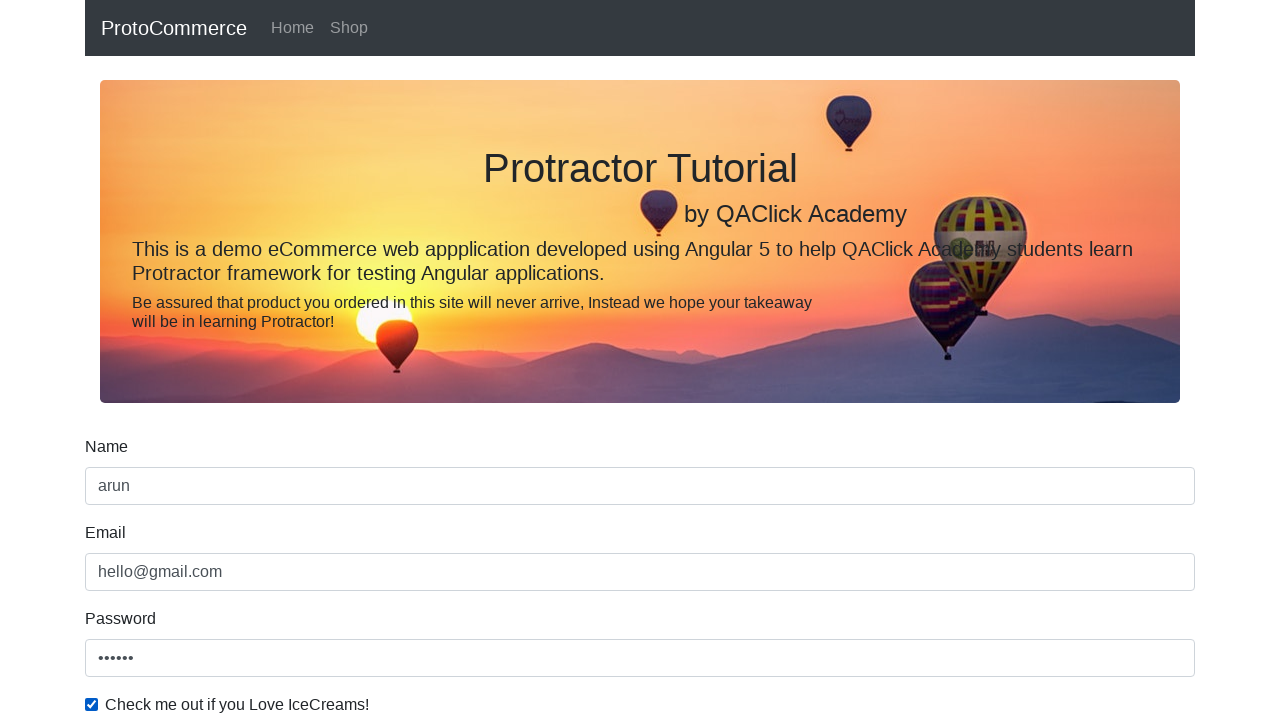

Selected dropdown option at index 1 on #exampleFormControlSelect1
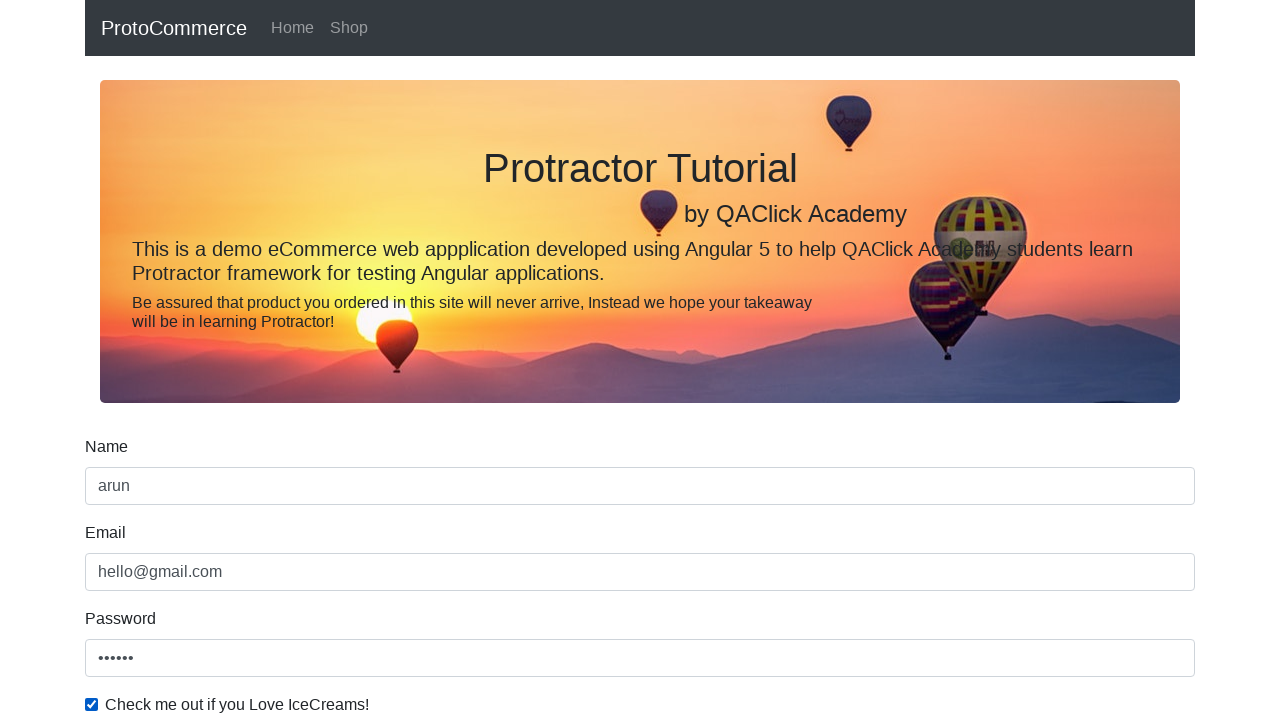

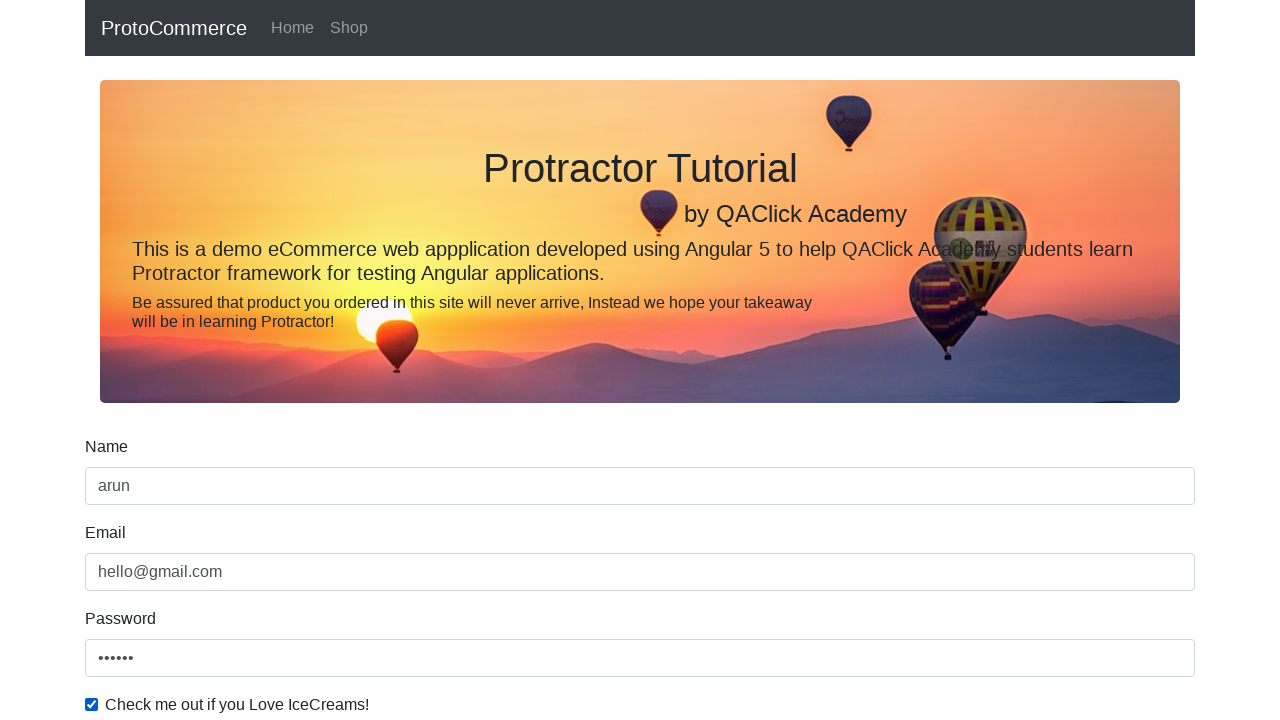